Tests file upload functionality by navigating to the file upload page, selecting a file, and submitting the upload form

Starting URL: https://the-internet.herokuapp.com/

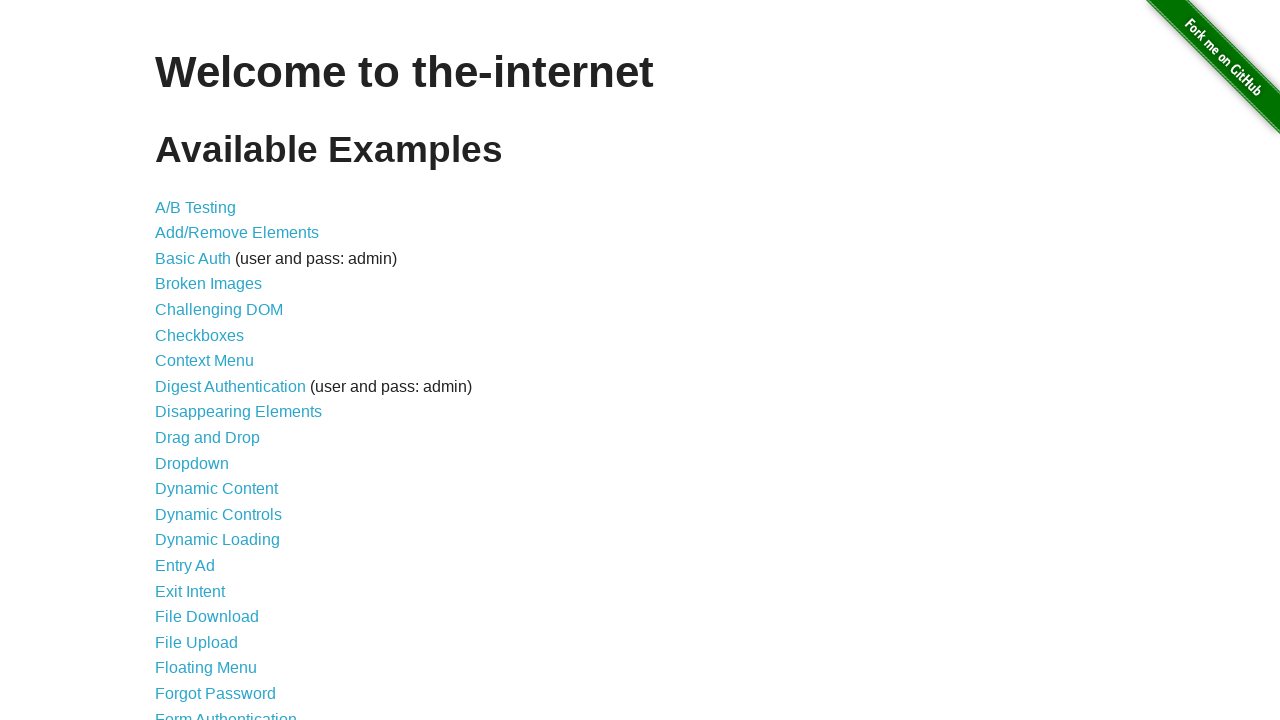

Clicked on File Upload link at (196, 642) on text=File Upload
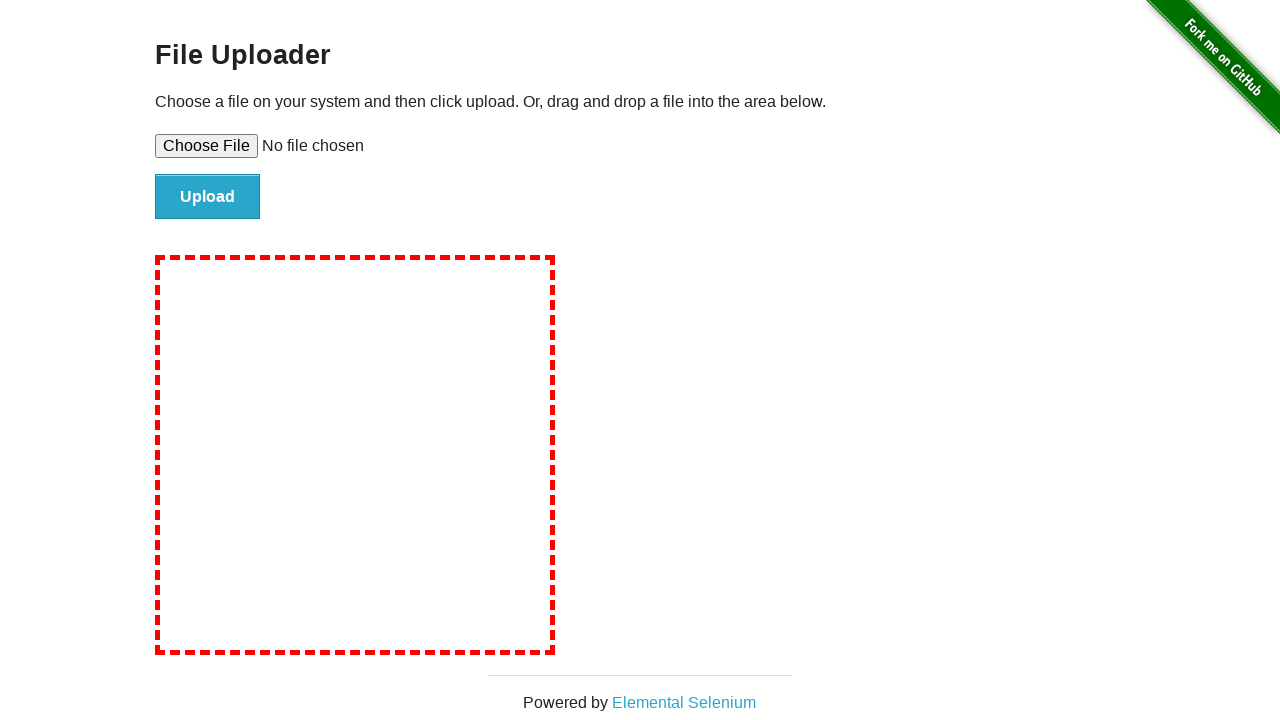

Selected Test.xlsx file for upload
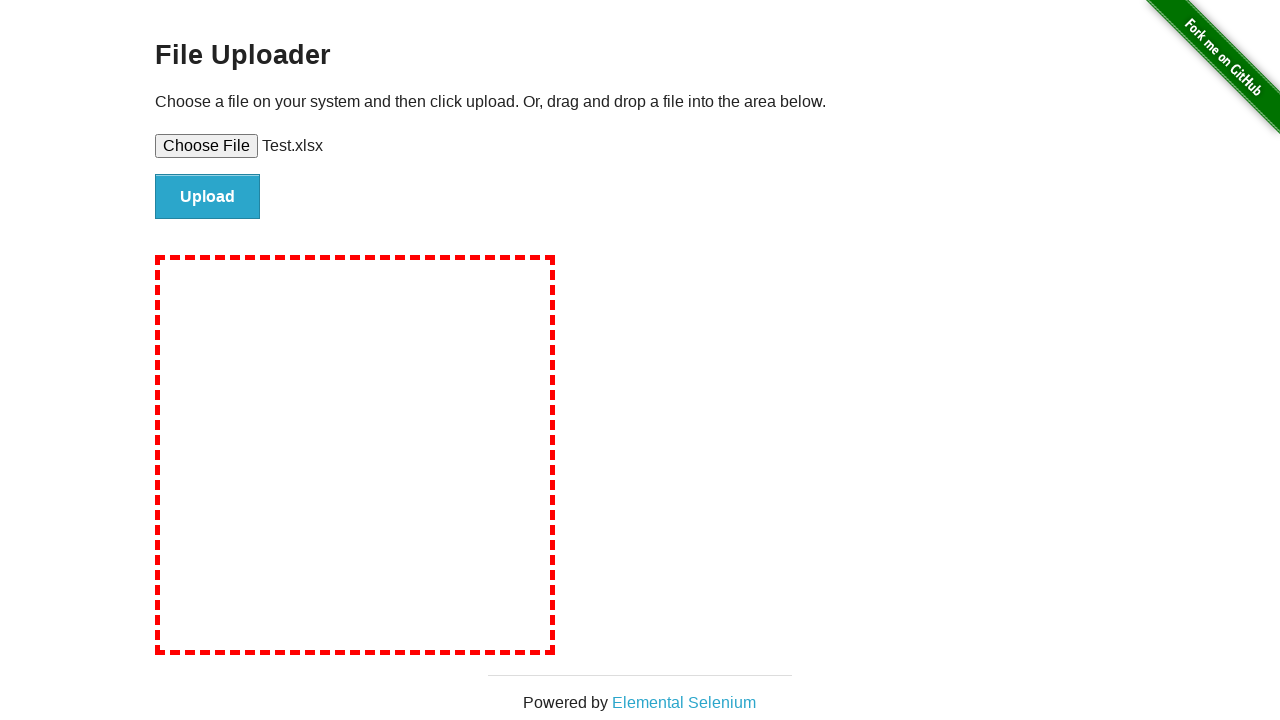

Clicked upload button to submit form at (208, 197) on #file-submit
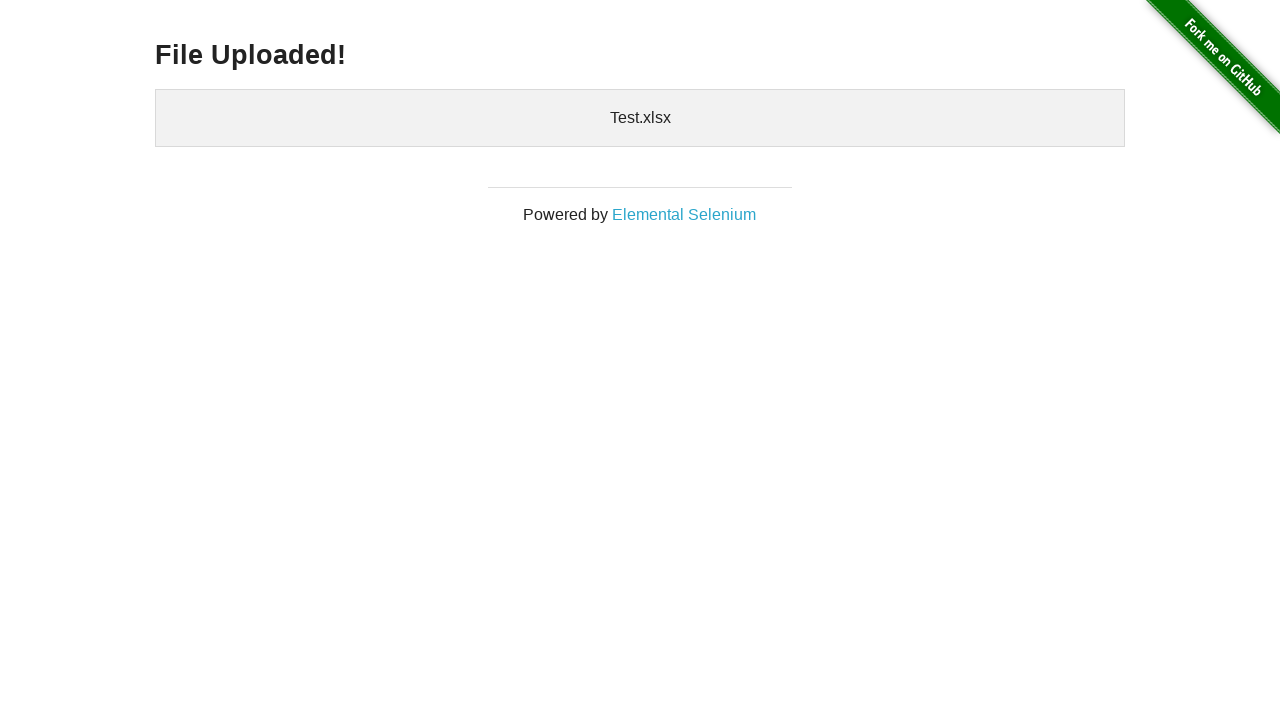

Upload confirmation page loaded successfully
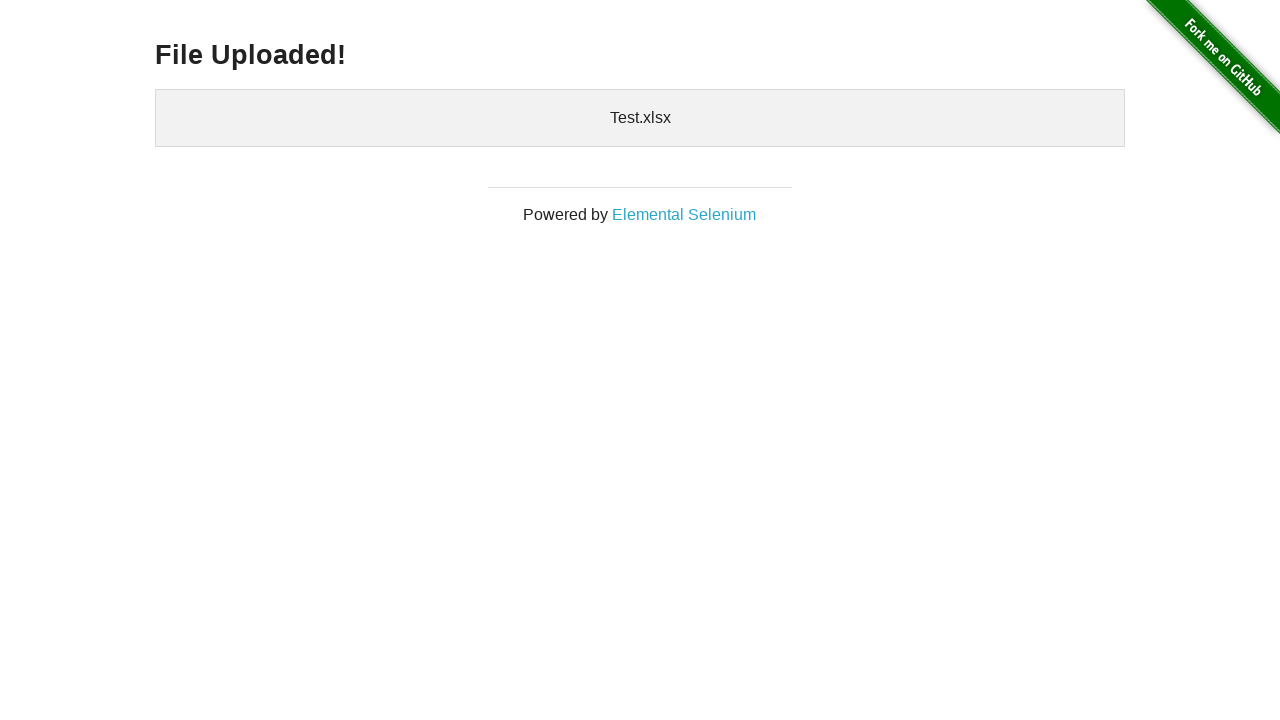

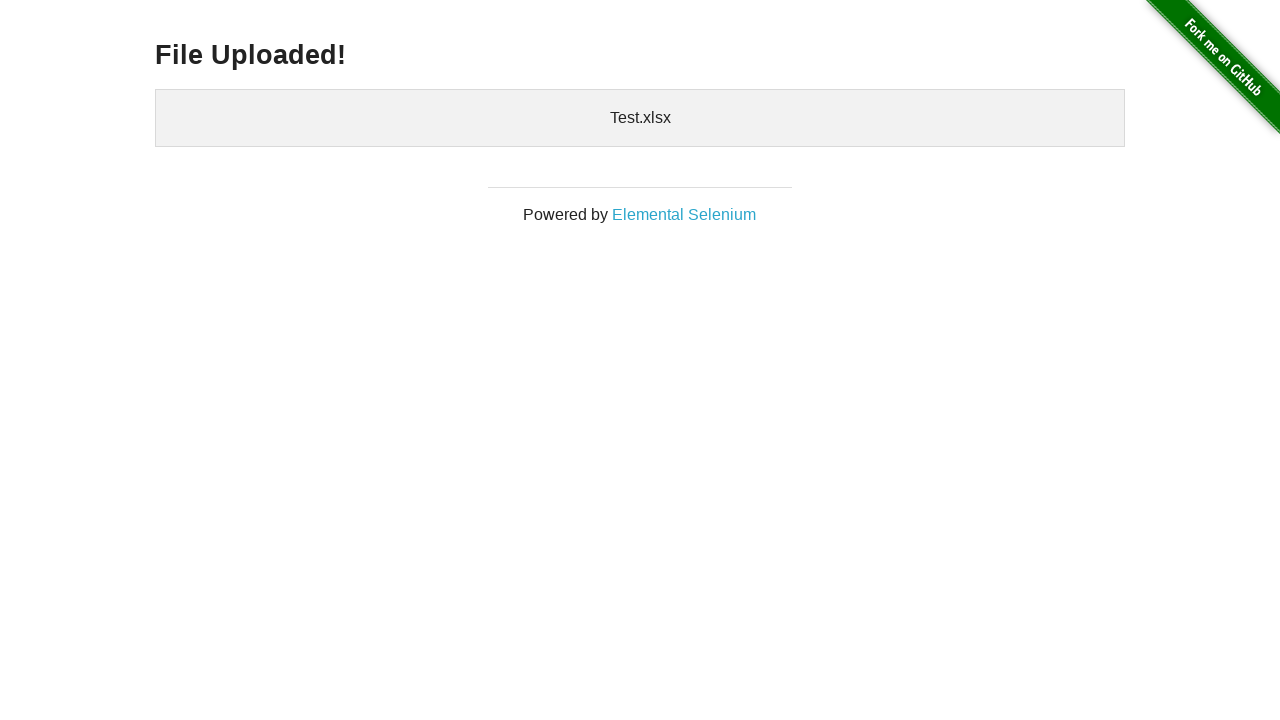